Tests hover functionality by hovering over an avatar and verifying that additional user information (caption) appears on the page.

Starting URL: http://the-internet.herokuapp.com/hovers

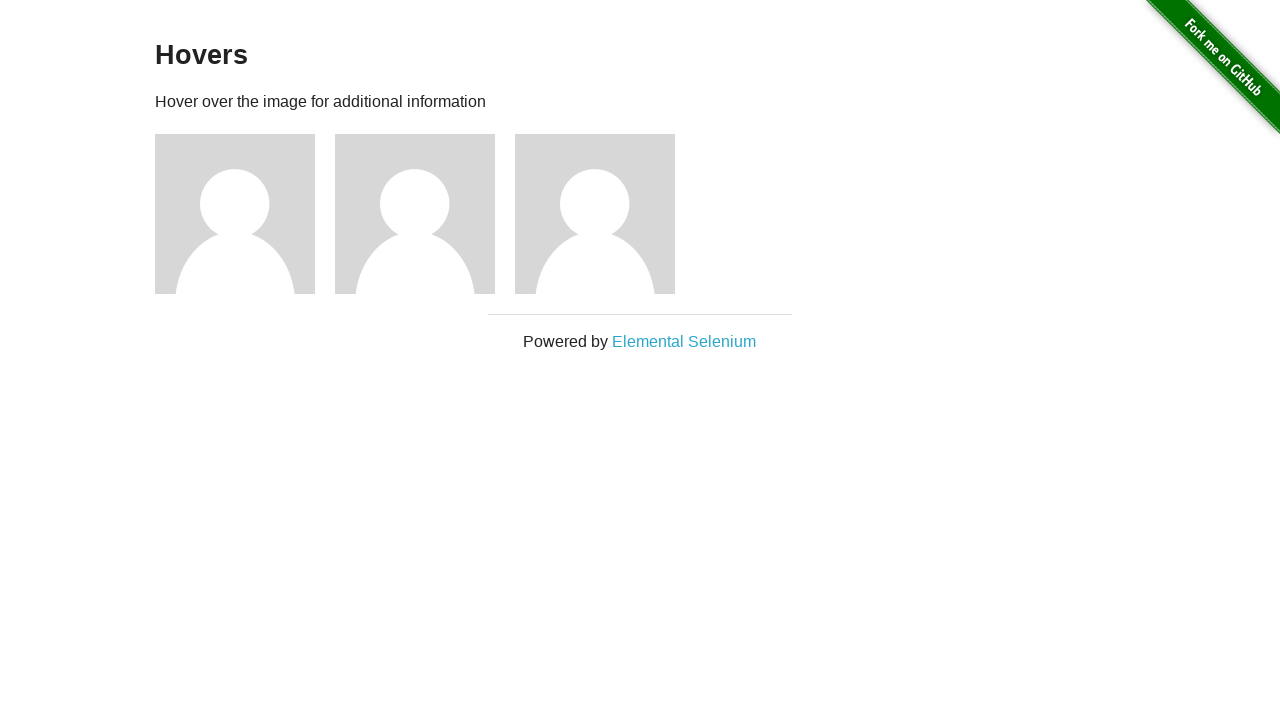

Navigated to hovers test page
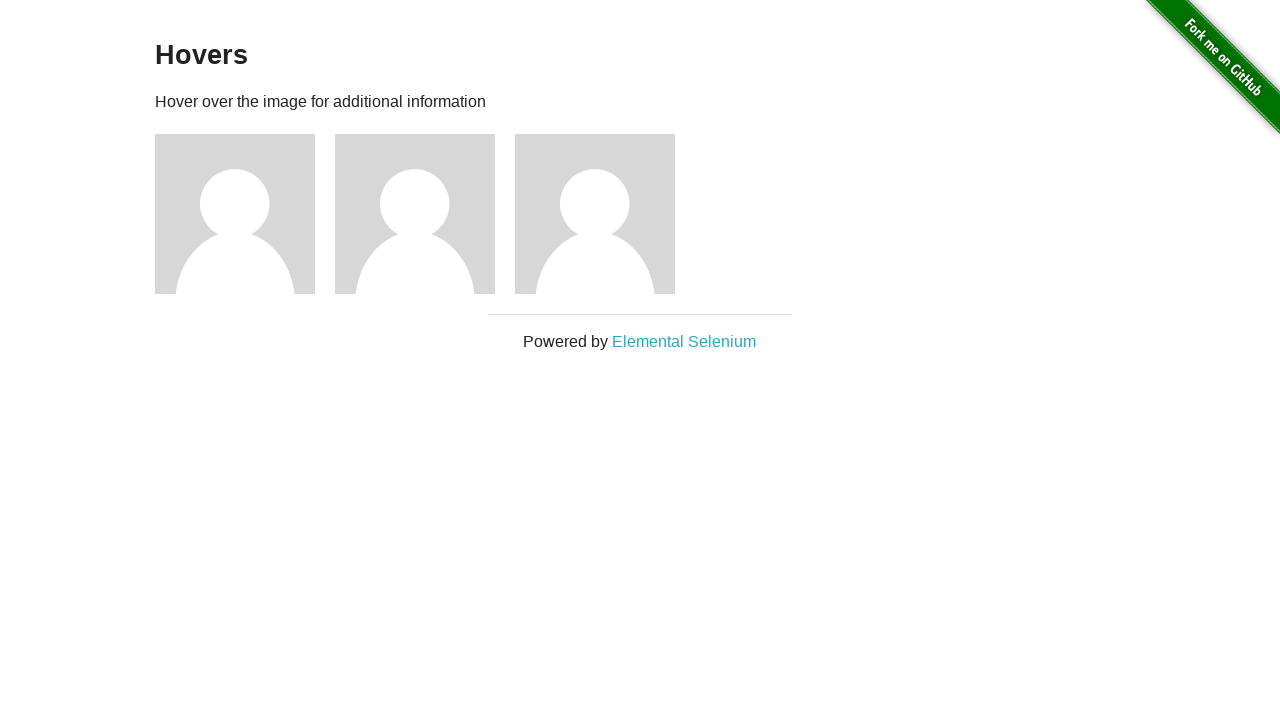

Located first avatar element
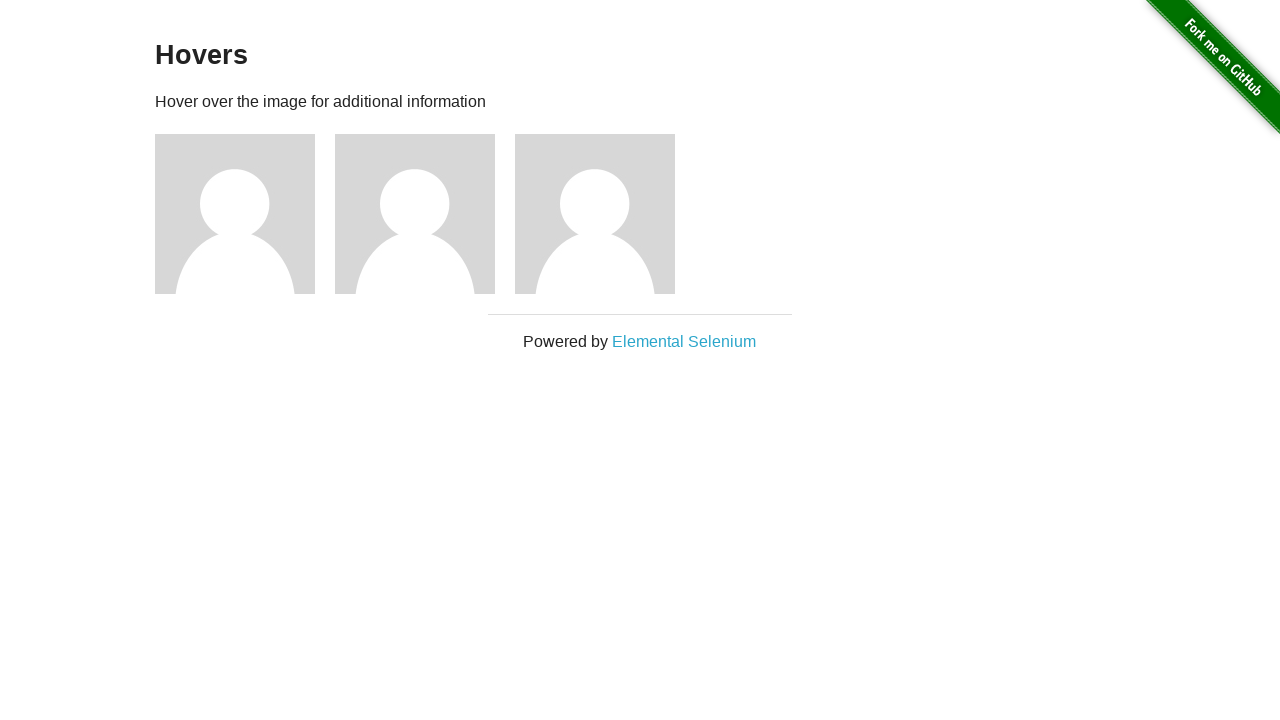

Hovered over the first avatar at (245, 214) on .figure >> nth=0
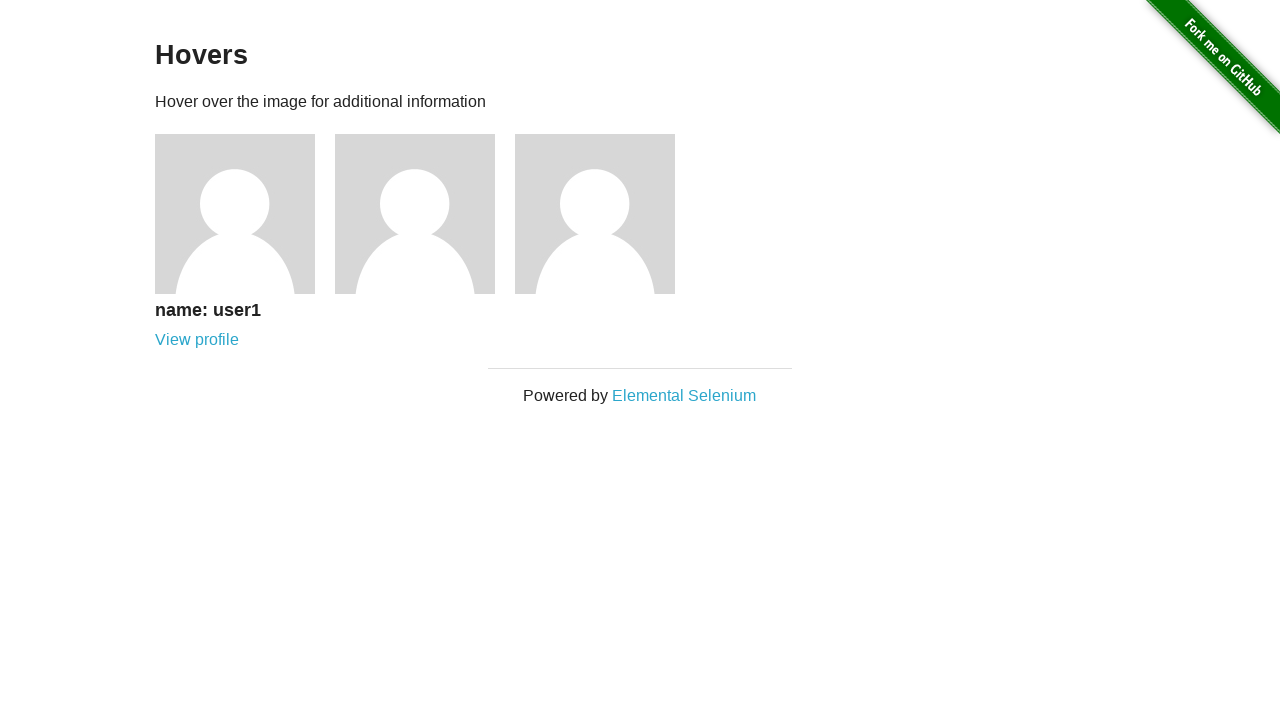

Caption appeared after hovering - user information is now visible
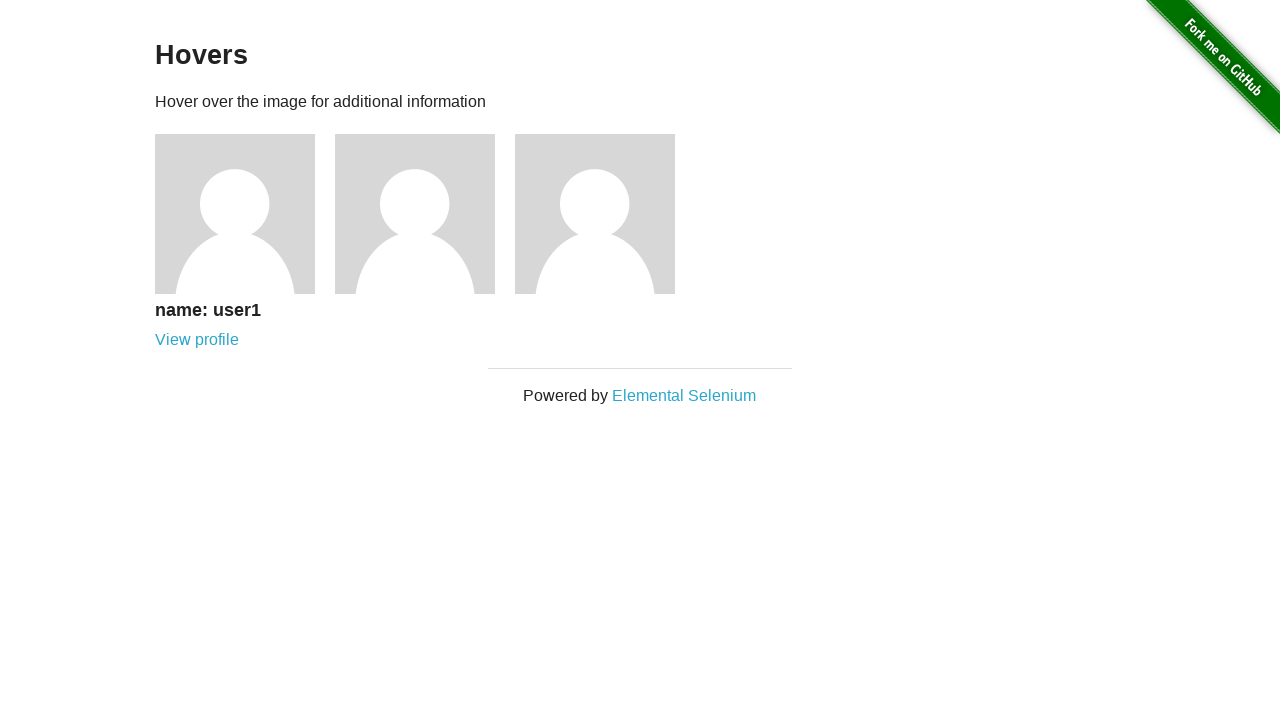

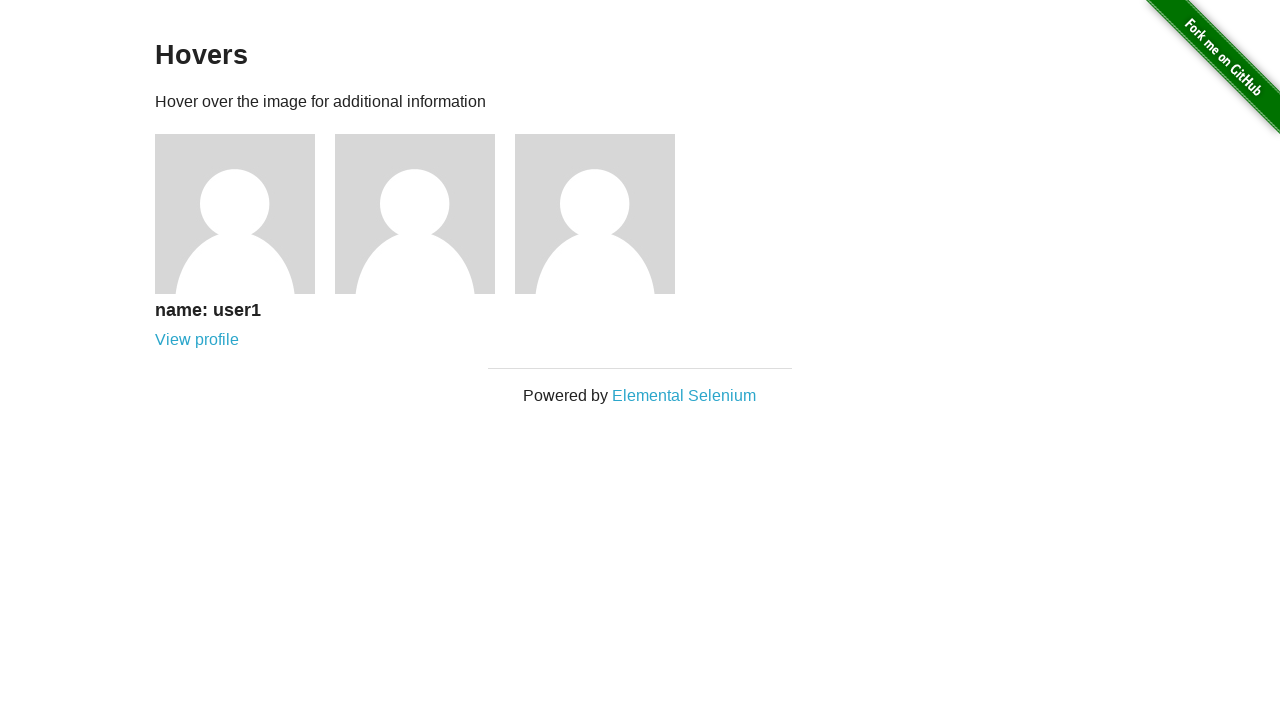